Tests text input functionality by entering text in an input field and verifying the button text changes accordingly

Starting URL: http://uitestingplayground.com/textinput

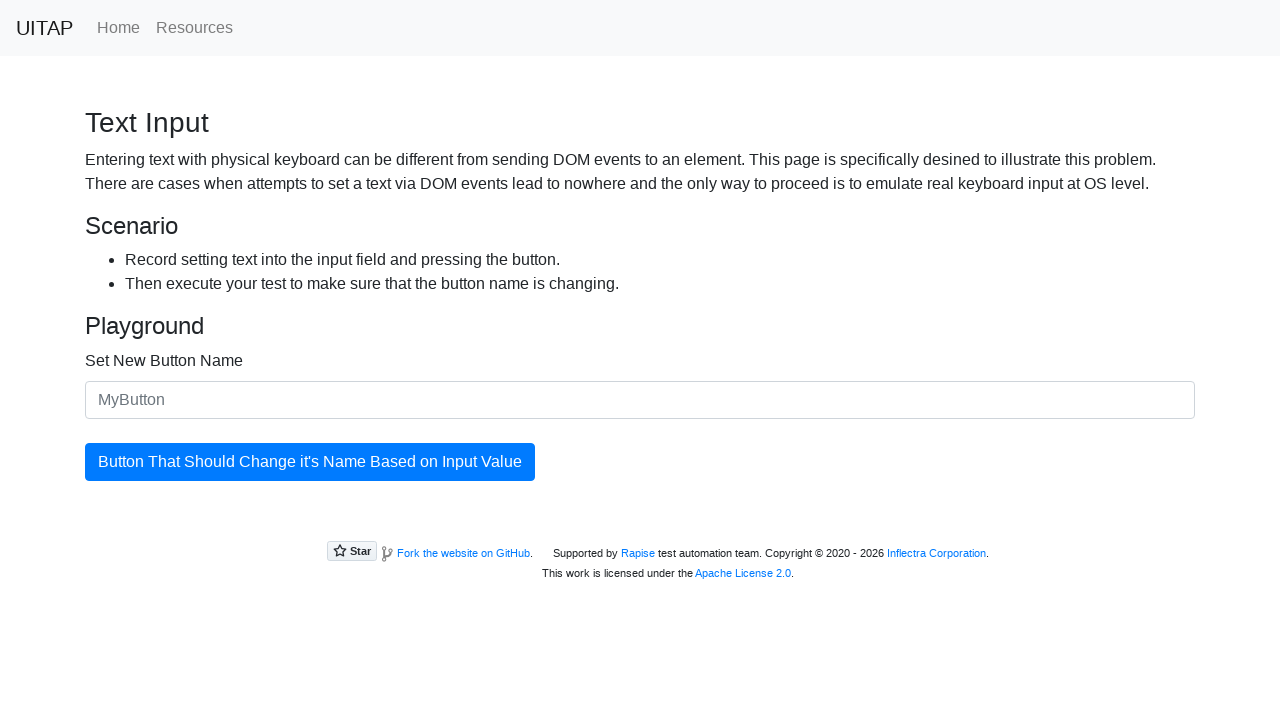

Entered 'Merion' in the input field on input#newButtonName
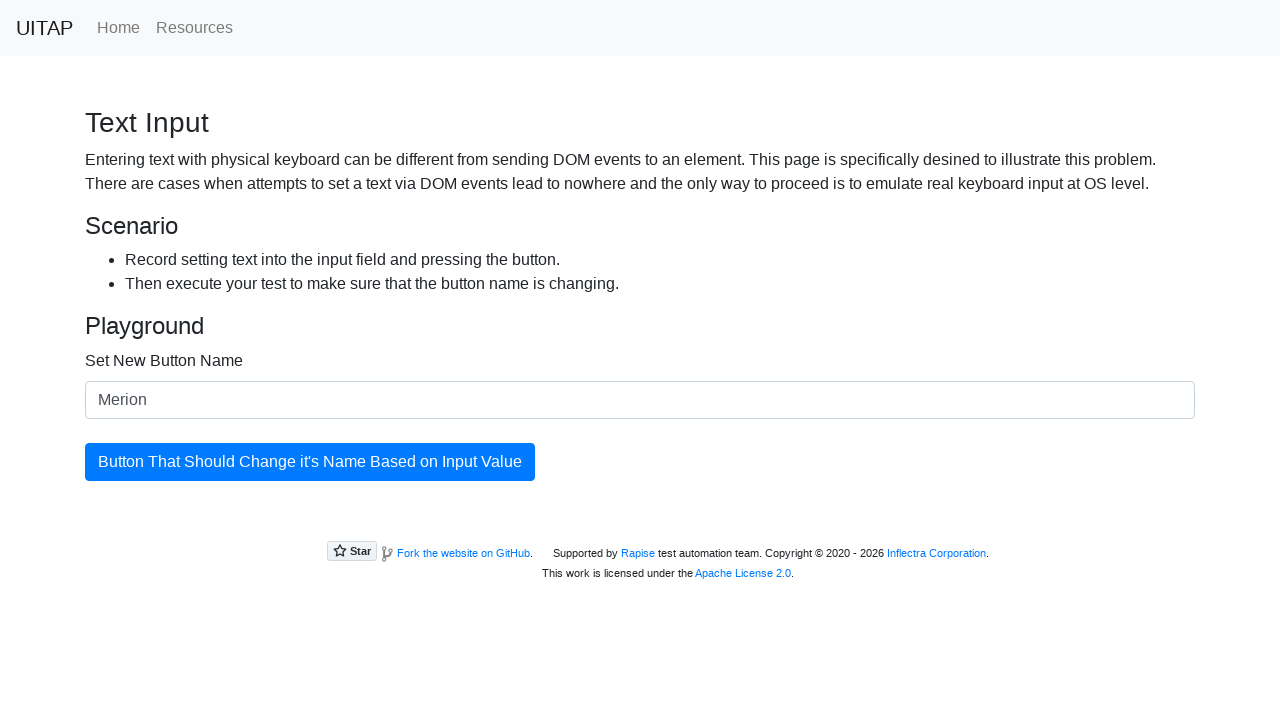

Clicked the blue button to update at (310, 462) on button#updatingButton
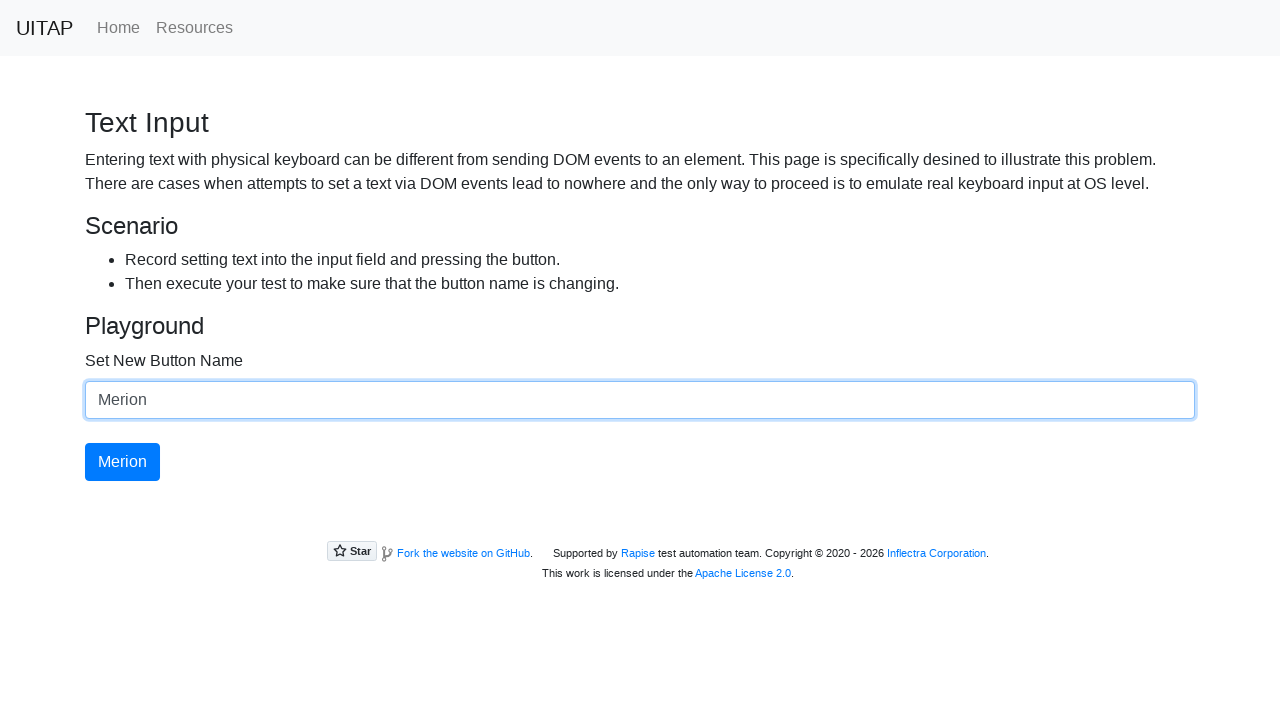

Retrieved button text: 'Merion'
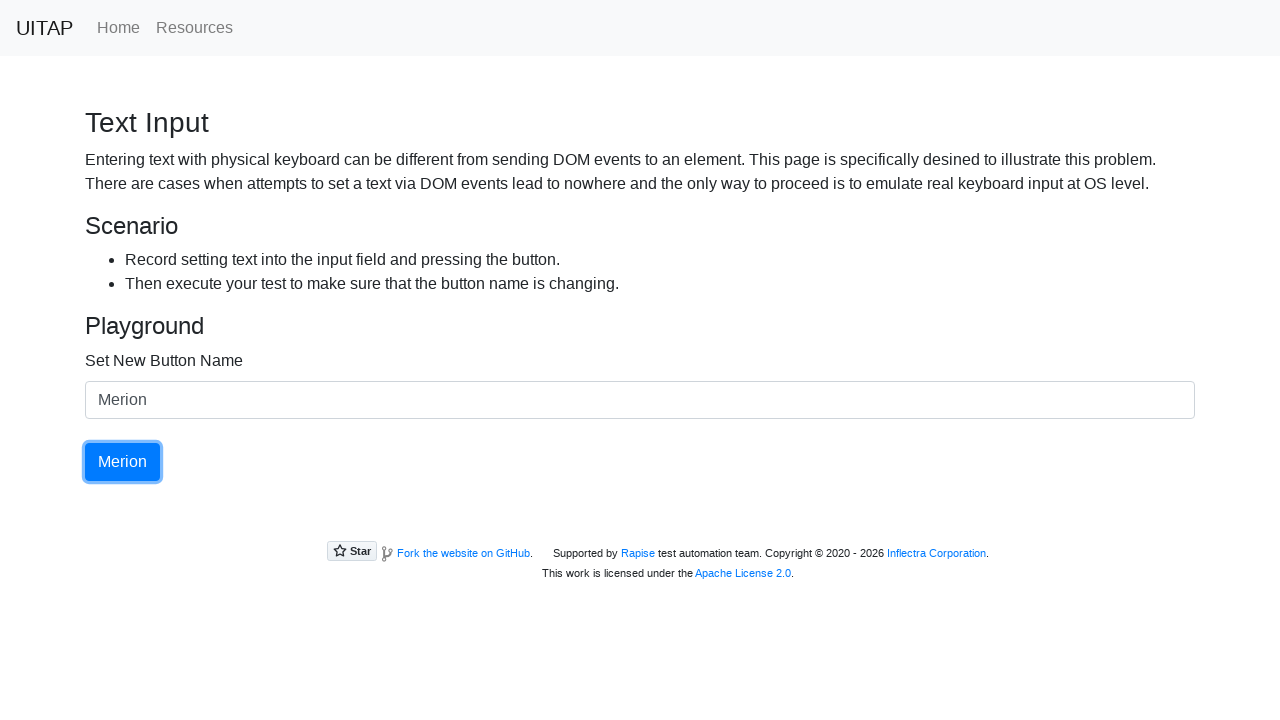

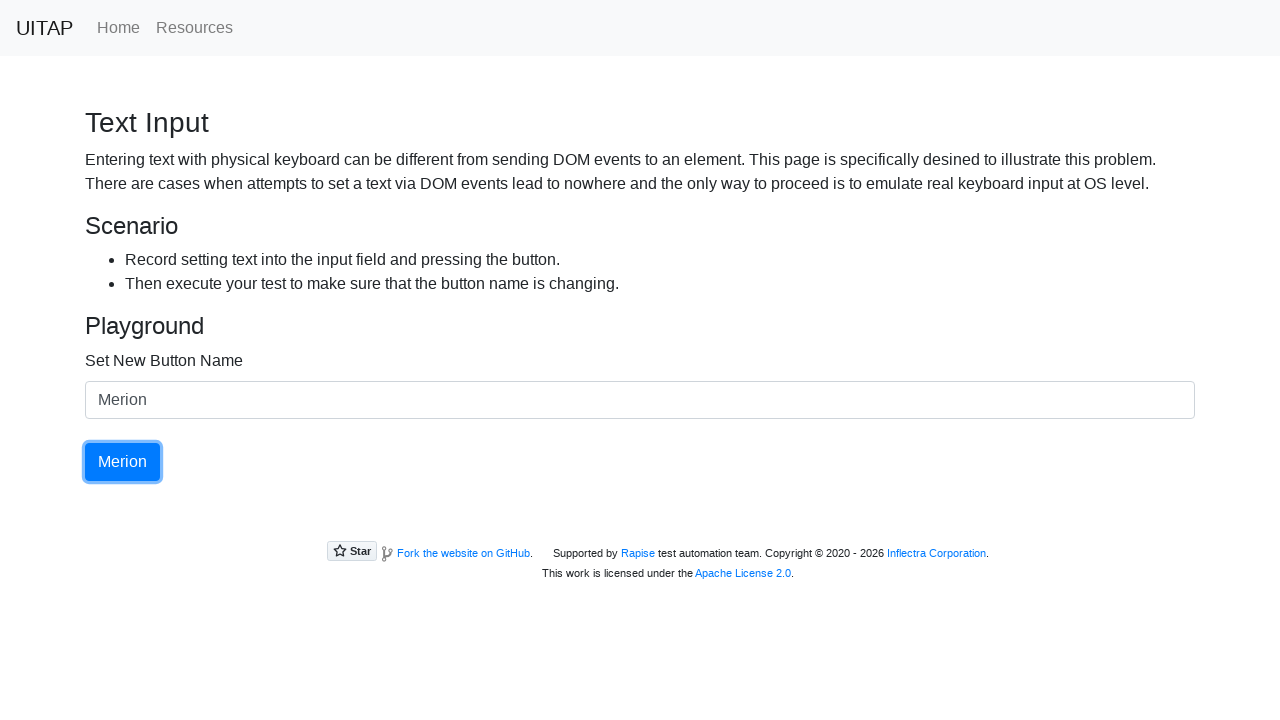